Tests iframe interaction by switching to an iframe, clearing existing text, and entering new text with keyboard actions

Starting URL: https://the-internet.herokuapp.com/iframe

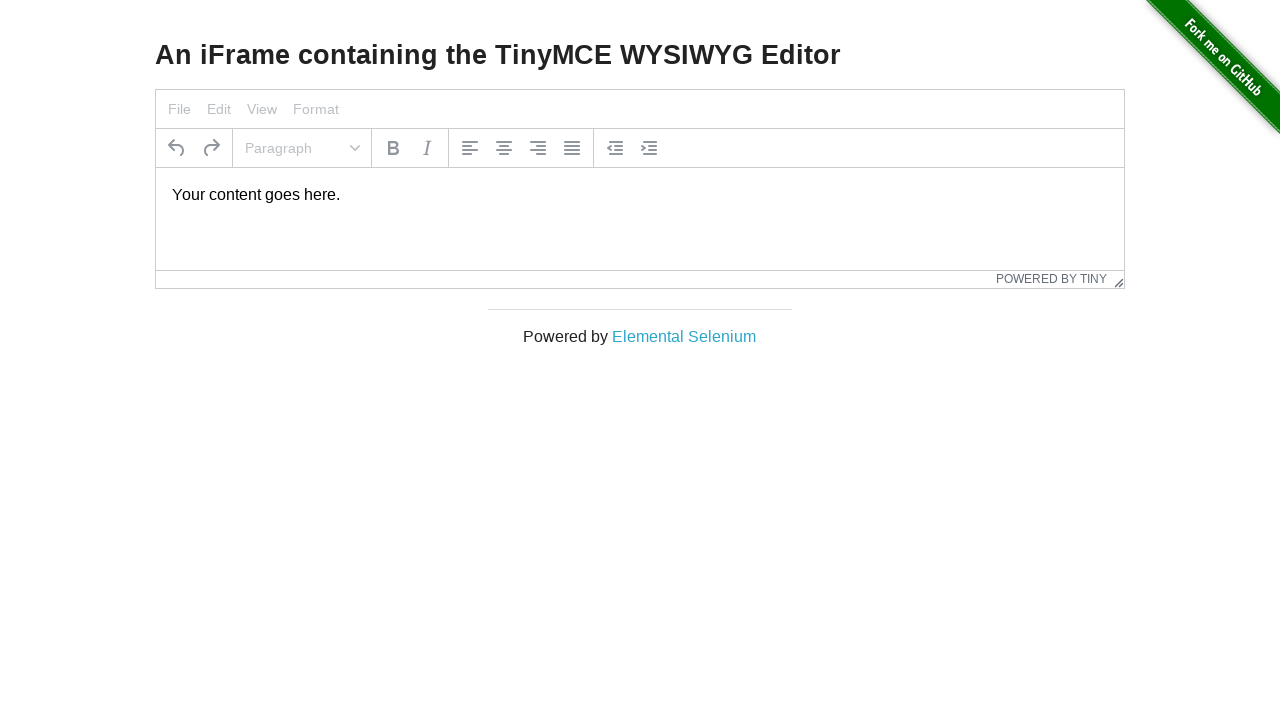

Counted 1 iframe(s) on the page
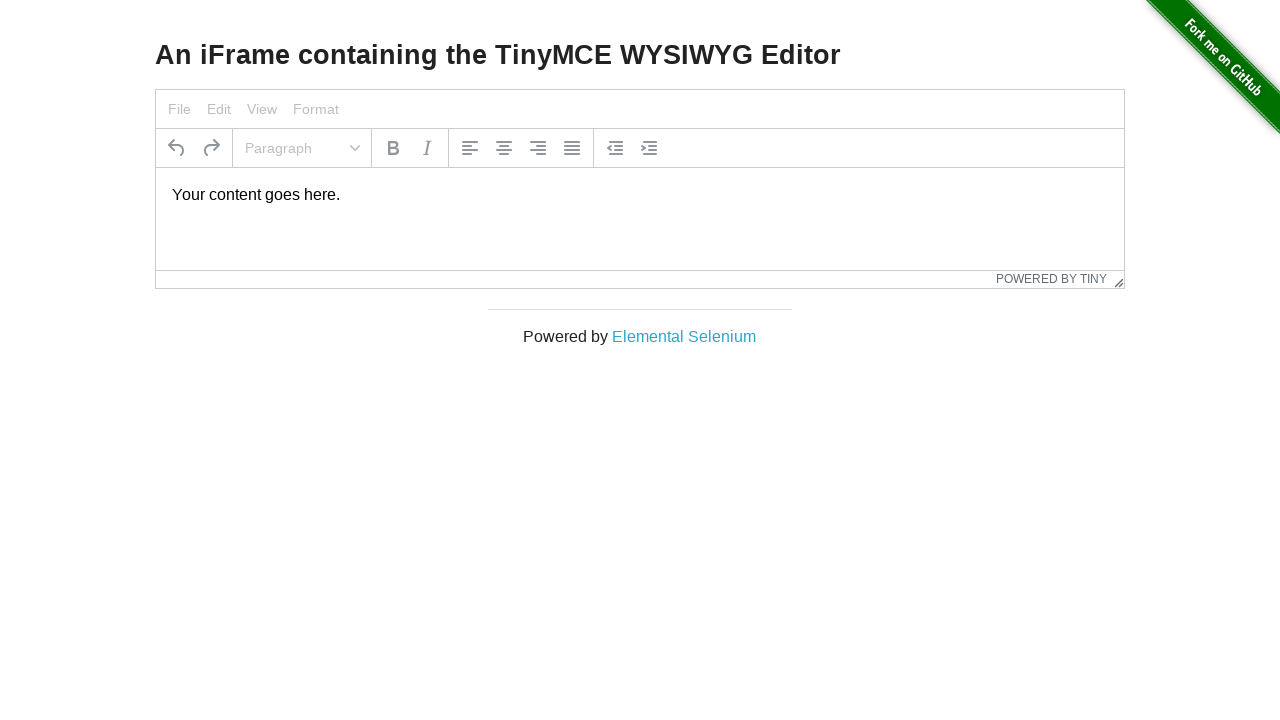

Located the TinyMCE editor iframe
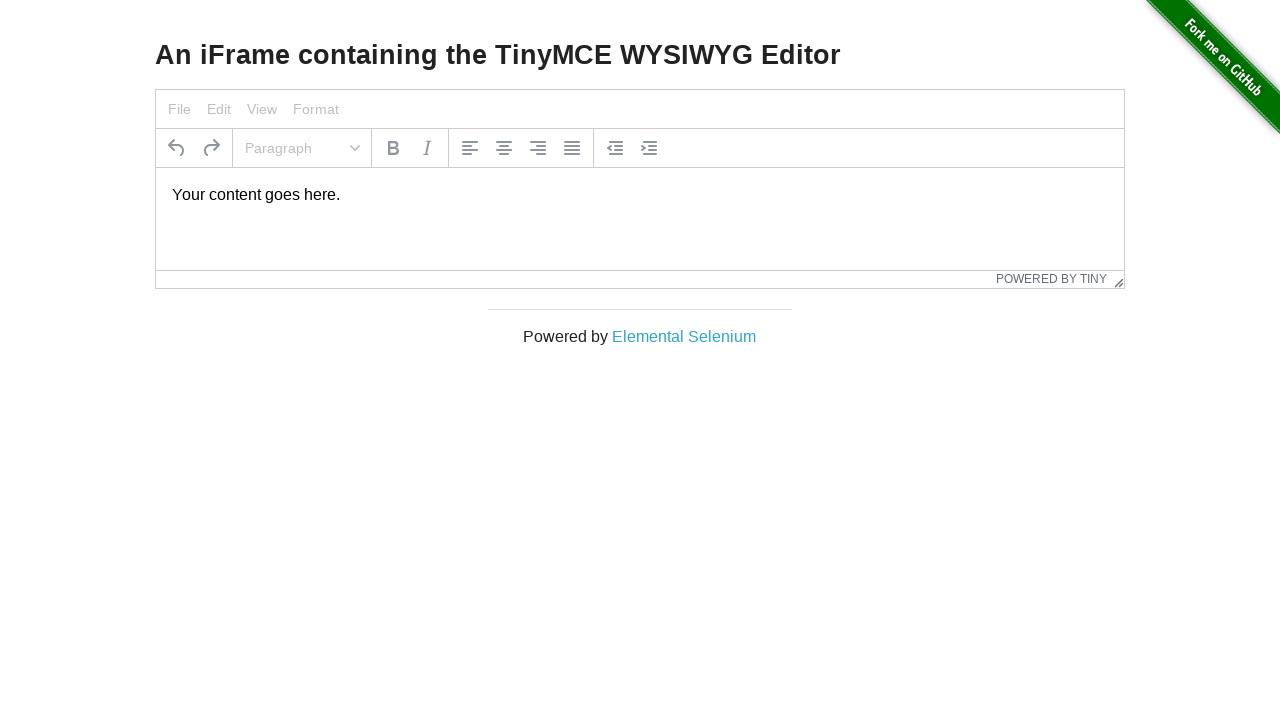

Located the text field element with id 'tinymce' inside the iframe
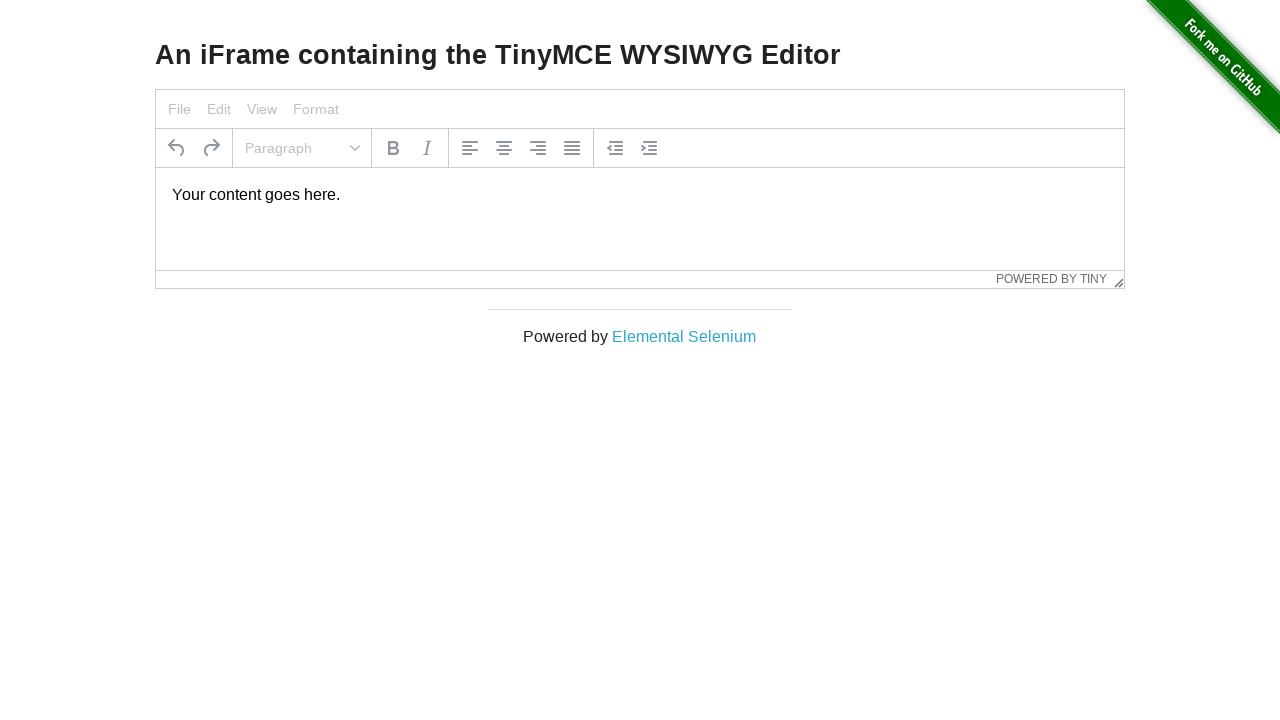

Clicked on the text field inside the iframe at (640, 195) on .tox-edit-area__iframe >> internal:control=enter-frame >> #tinymce
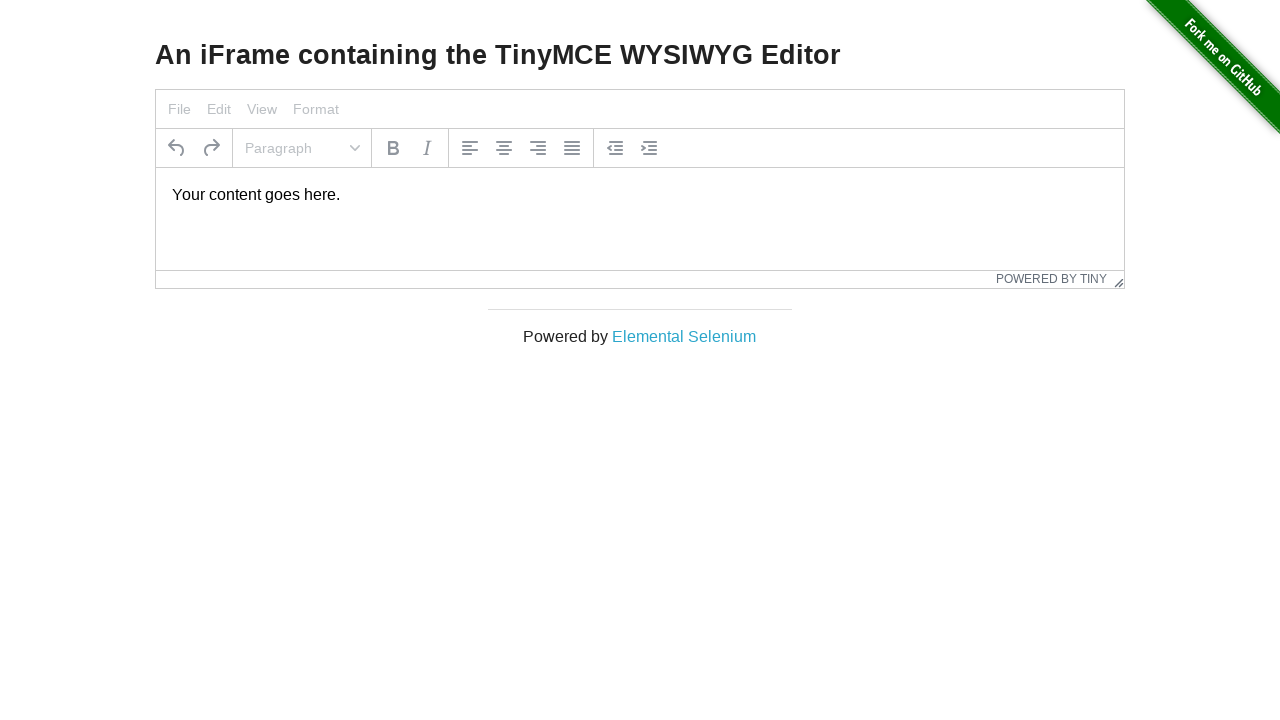

Selected all text using Ctrl+A
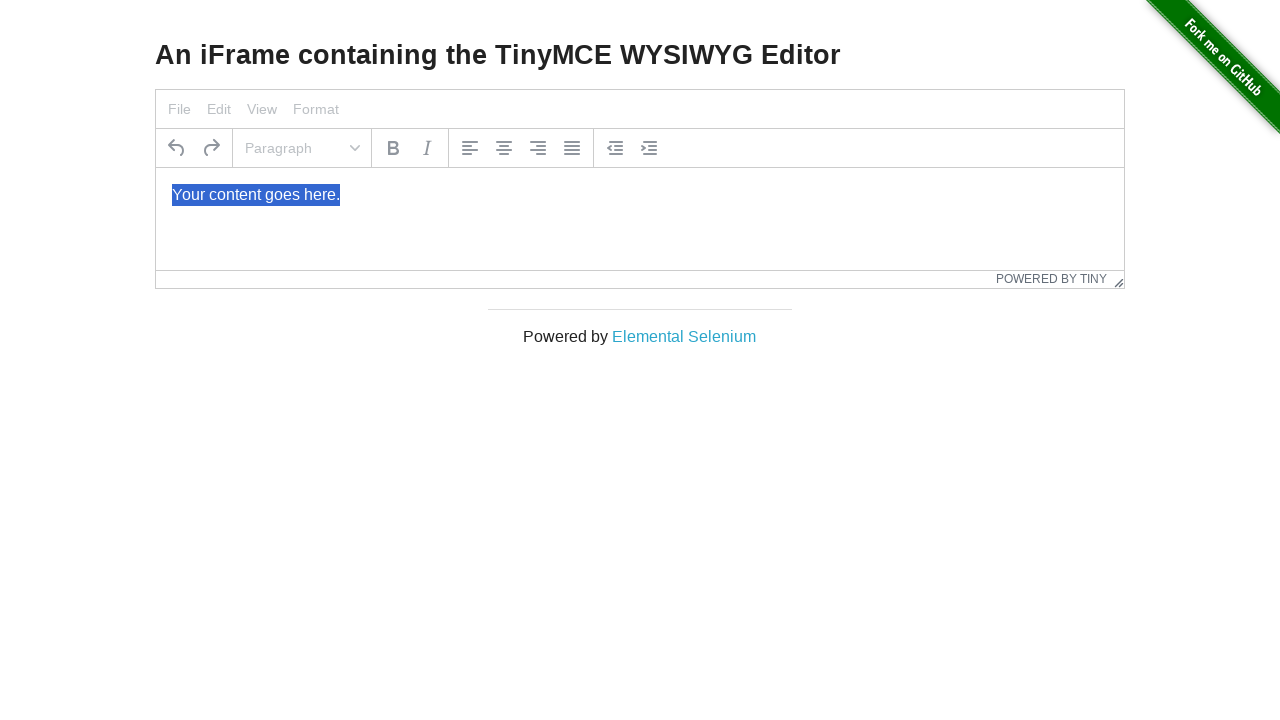

Cleared all text by pressing Backspace
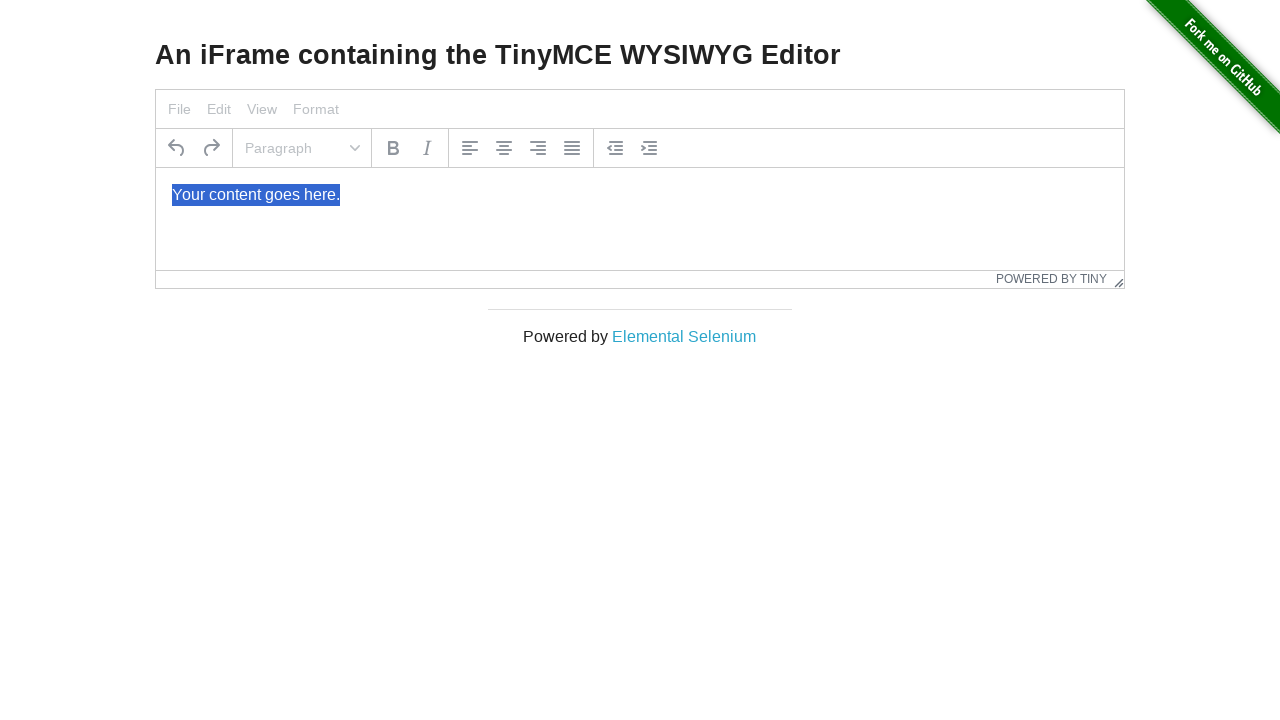

Pressed Shift key down to enable capital letters
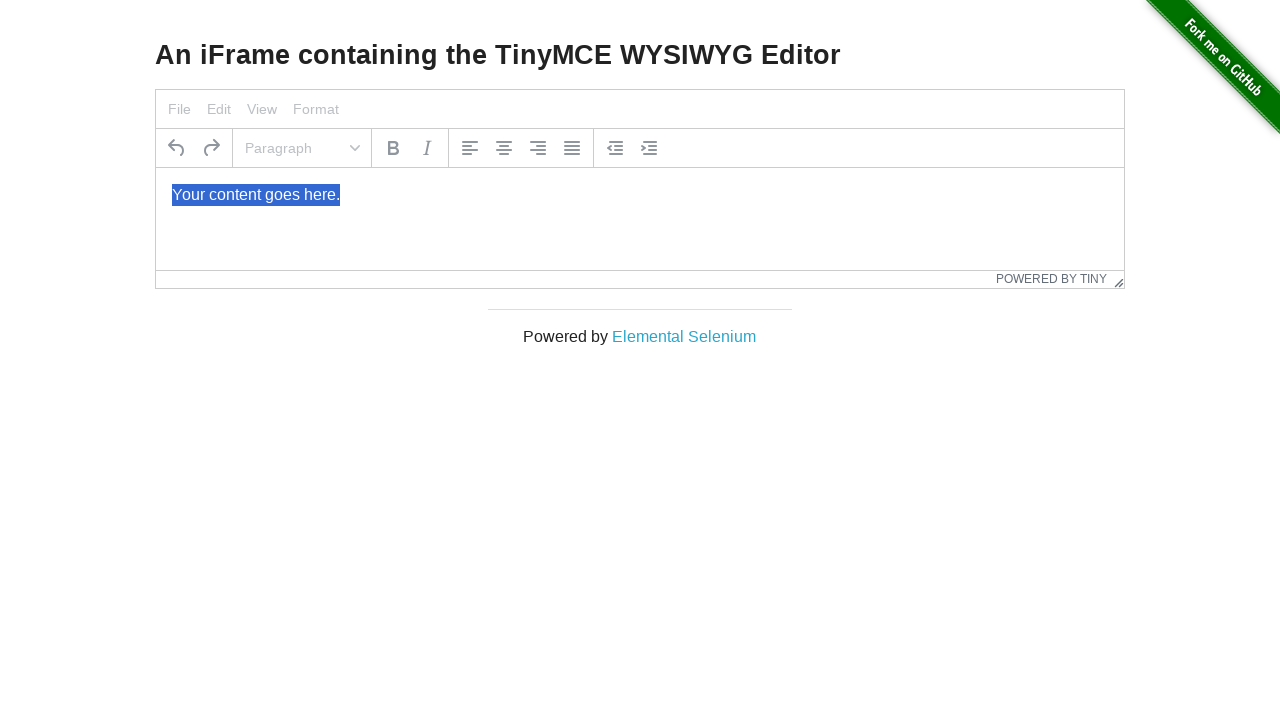

Typed 'SOME CAPITAL LETTERS RANDOM TEXT' with Shift held down
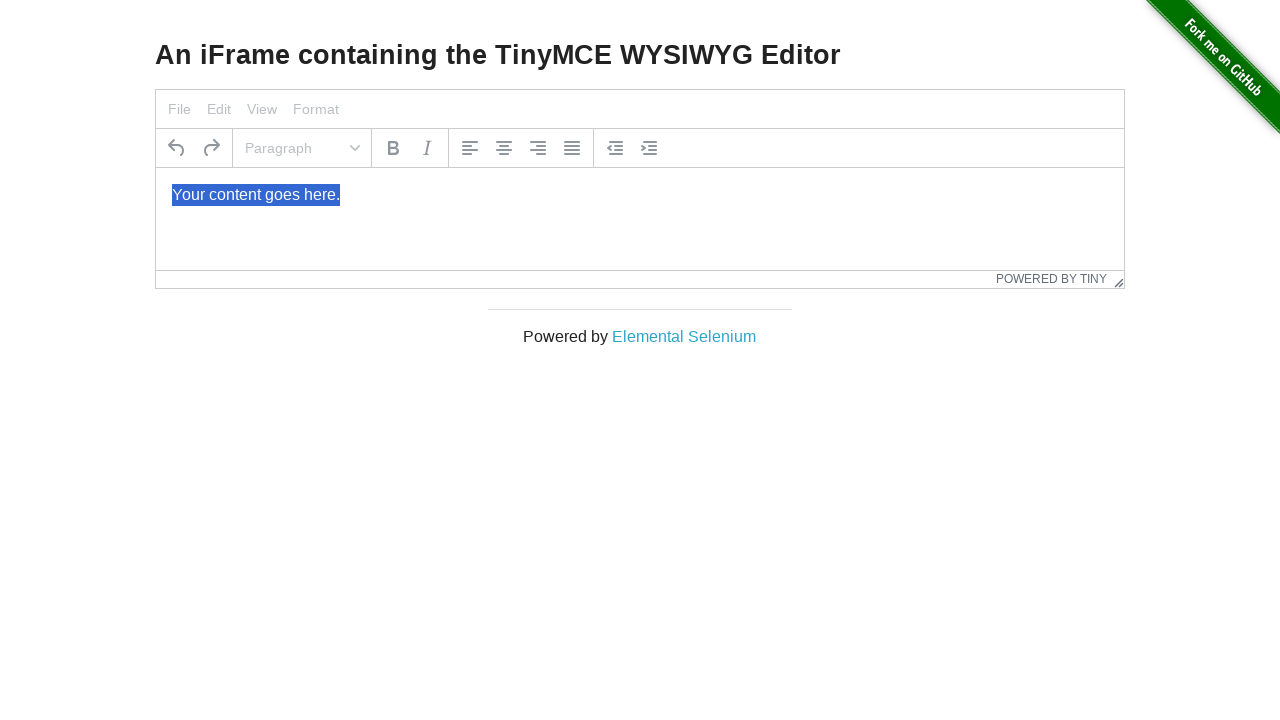

Released Shift key
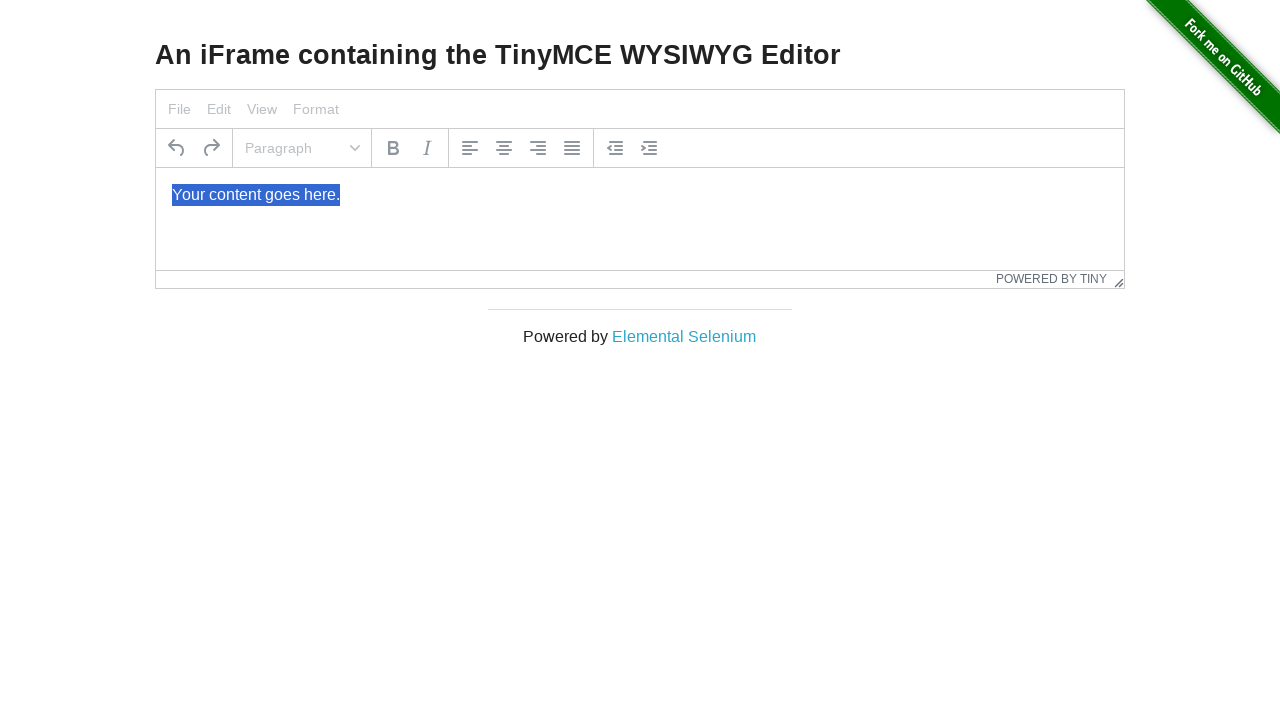

Selected all text using Ctrl+A to highlight it
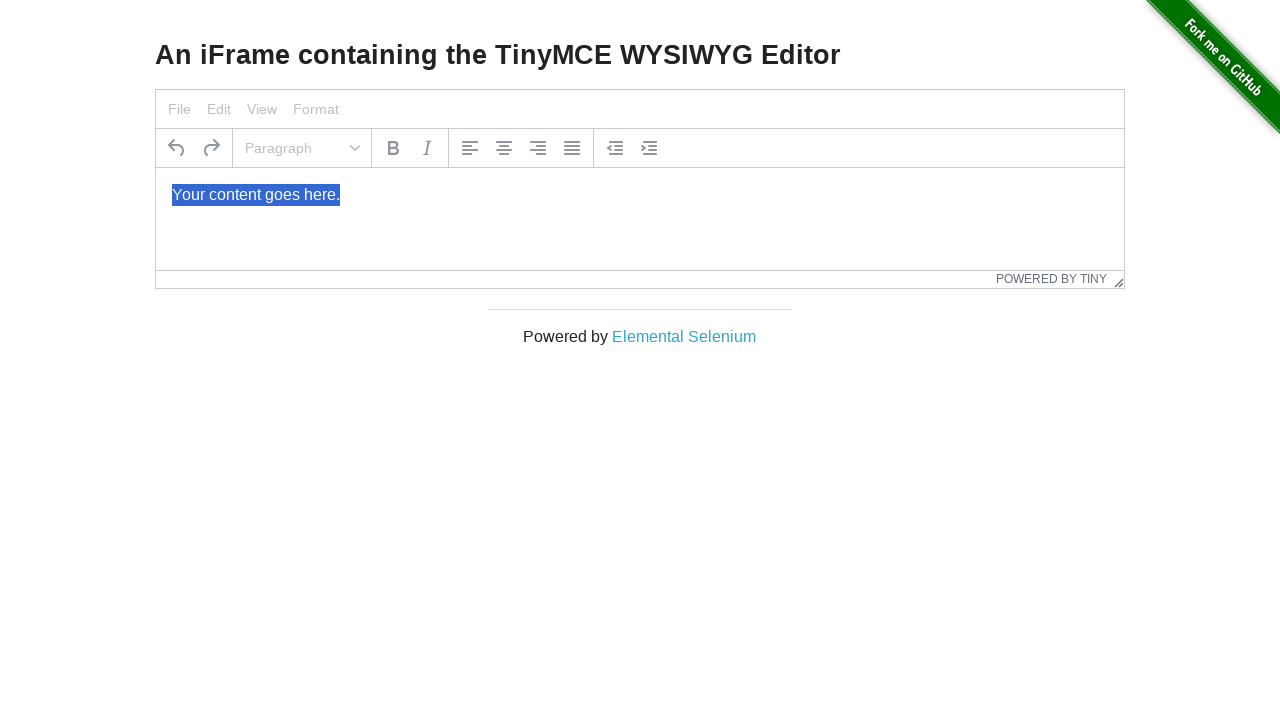

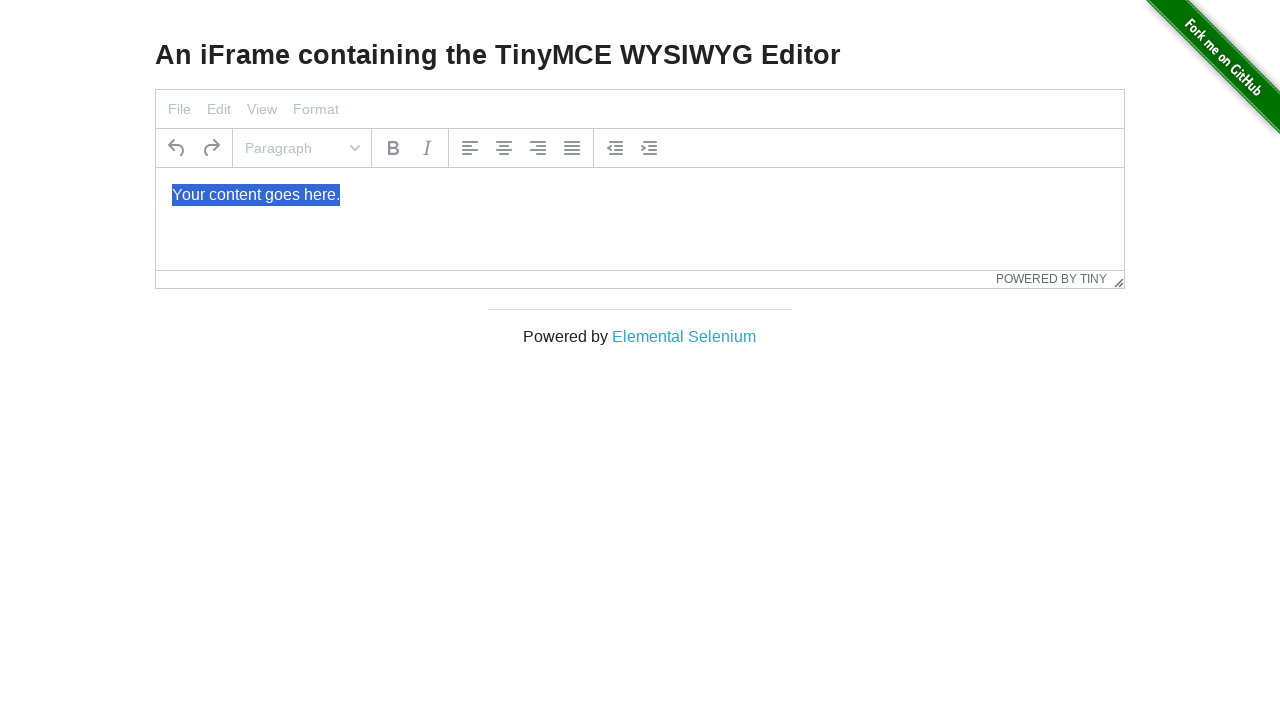